Tests double-click functionality to copy text between fields and drag-and-drop operation on a practice automation website

Starting URL: https://testautomationpractice.blogspot.com/

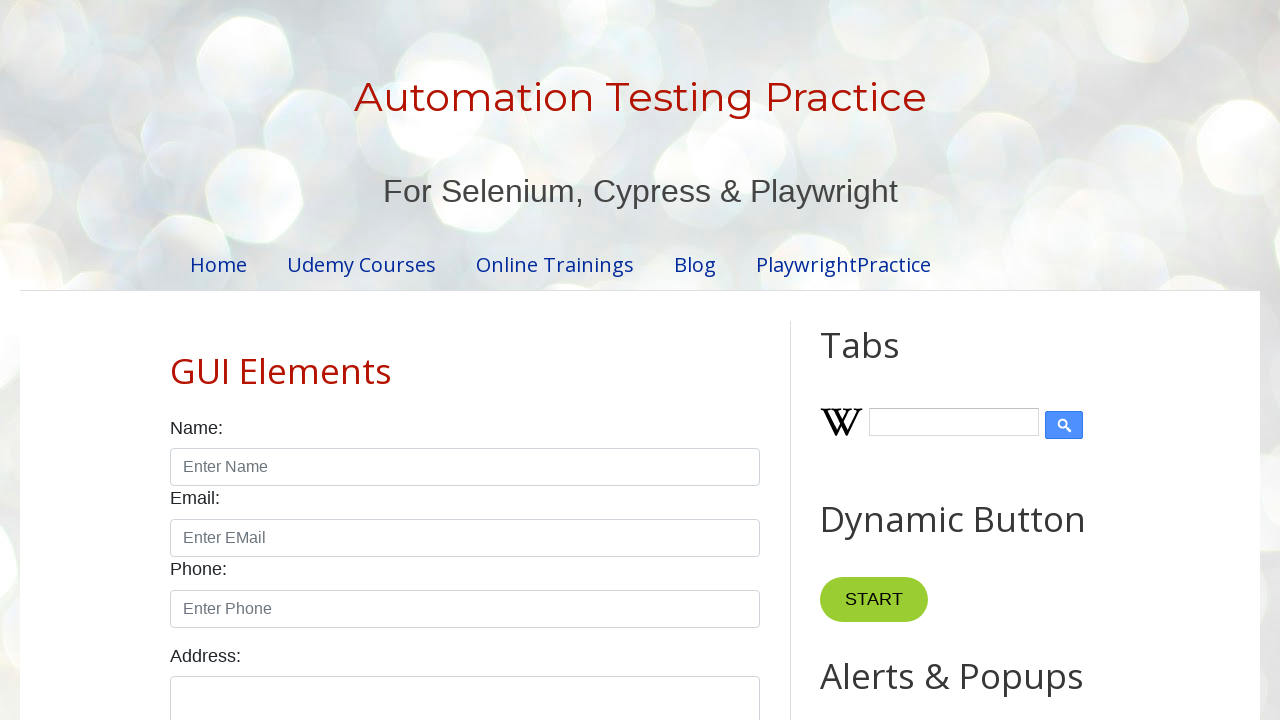

Navigated to test automation practice website
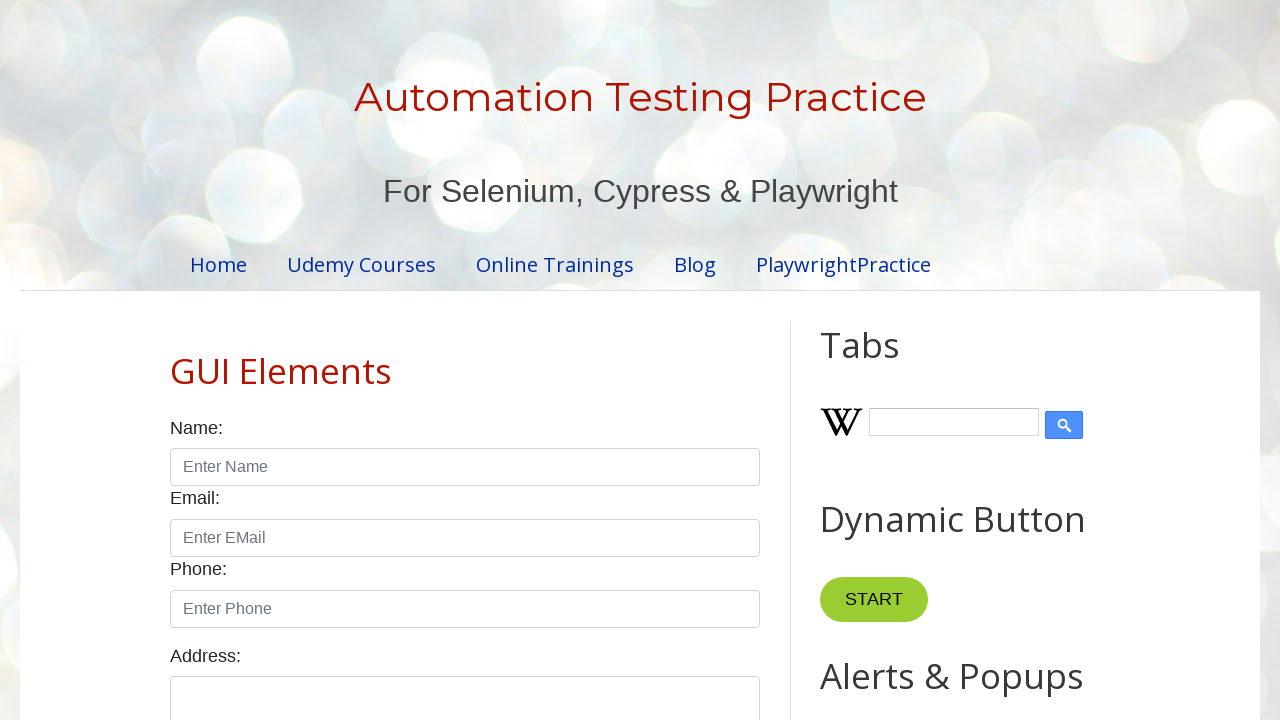

Cleared field1 on xpath=//input[@id='field1']
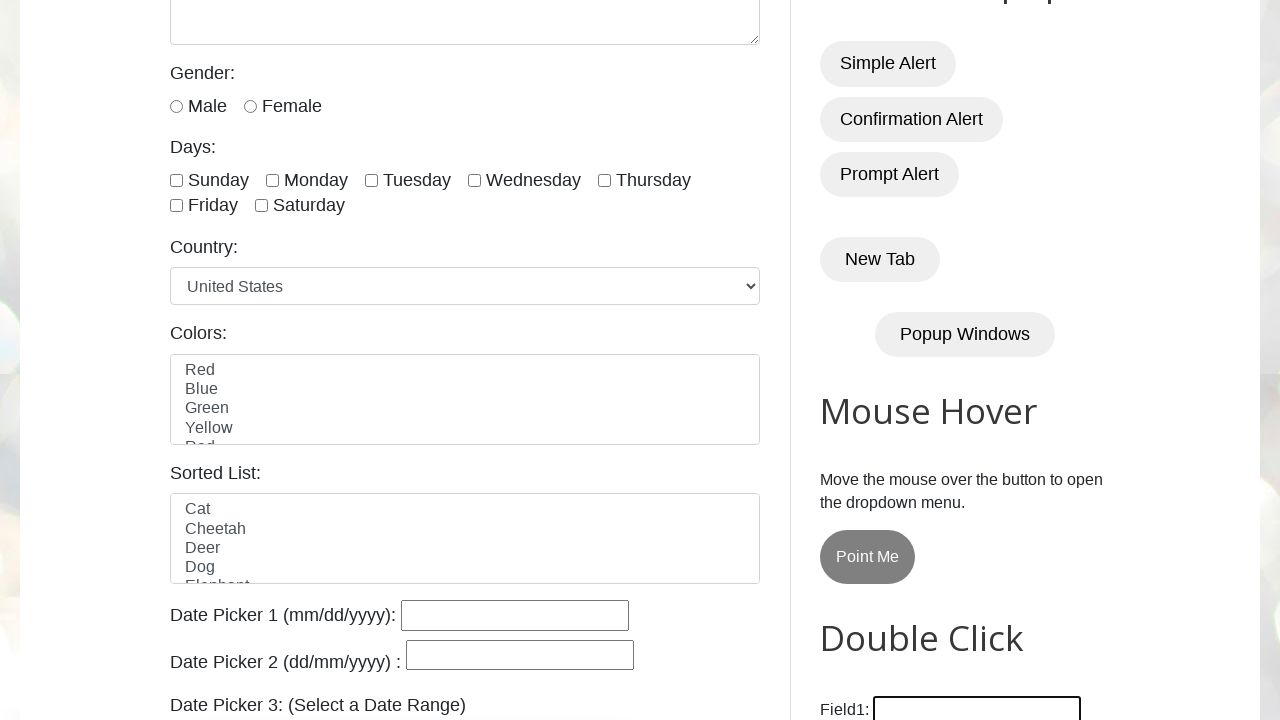

Filled field1 with 'anubhav' on xpath=//input[@id='field1']
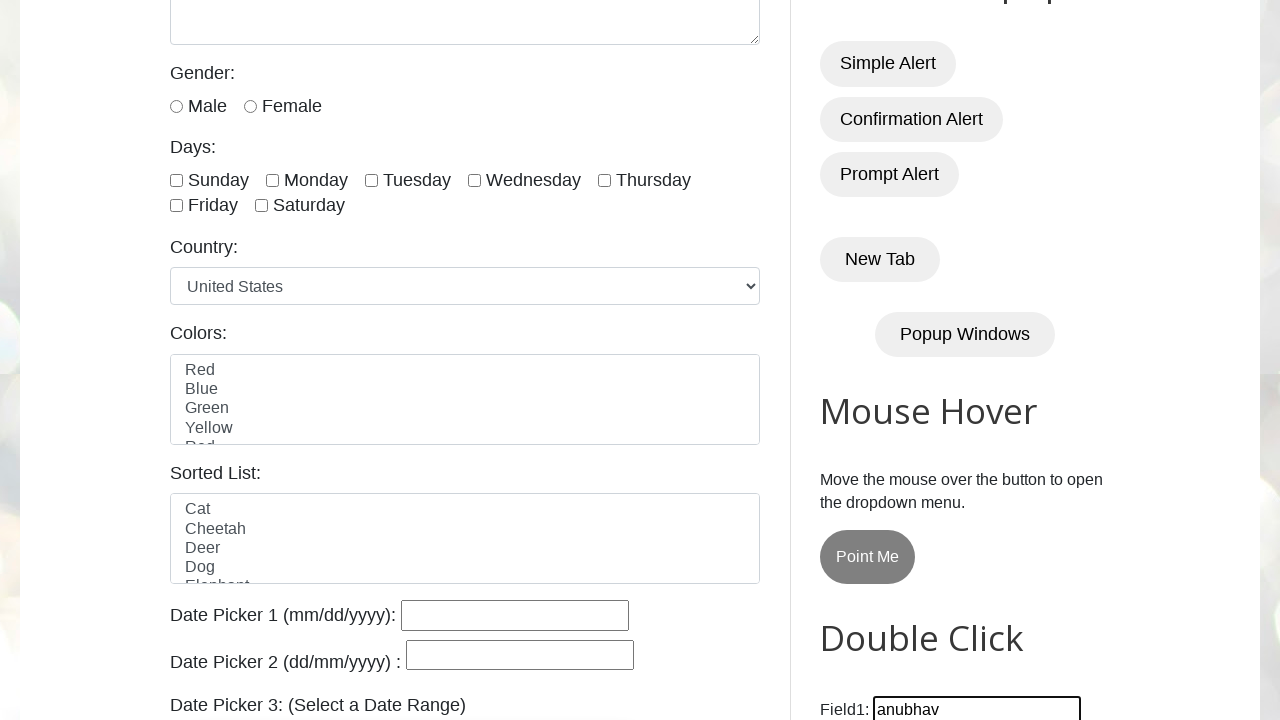

Double-clicked the Copy Text button at (885, 360) on xpath=//button[normalize-space()='Copy Text']
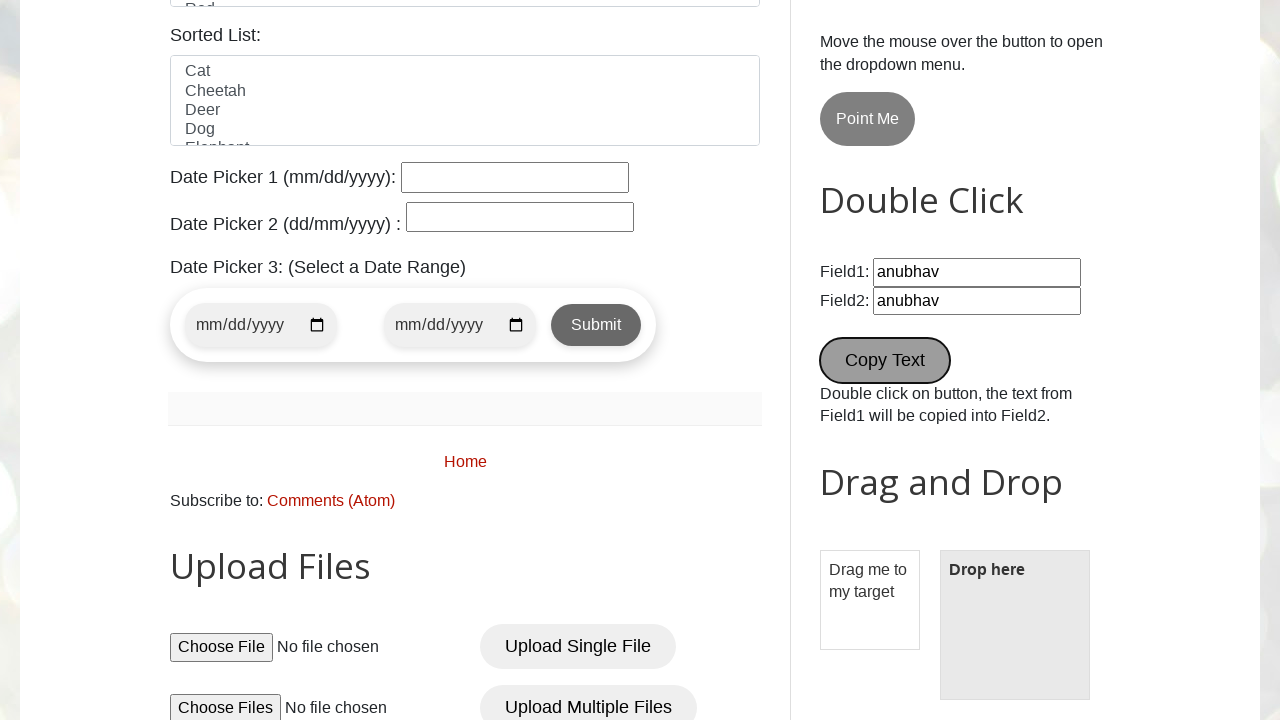

Retrieved value from field2 after copy operation
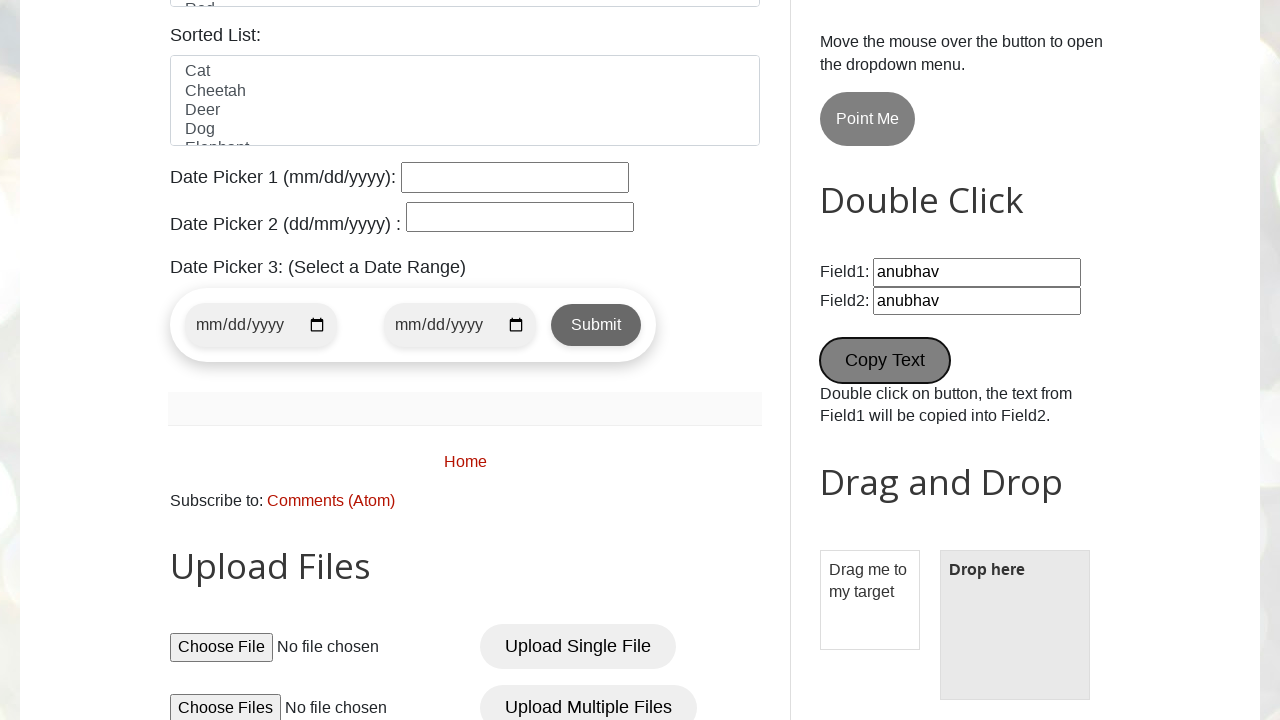

Verified that field2 contains 'anubhav' - copy text successful
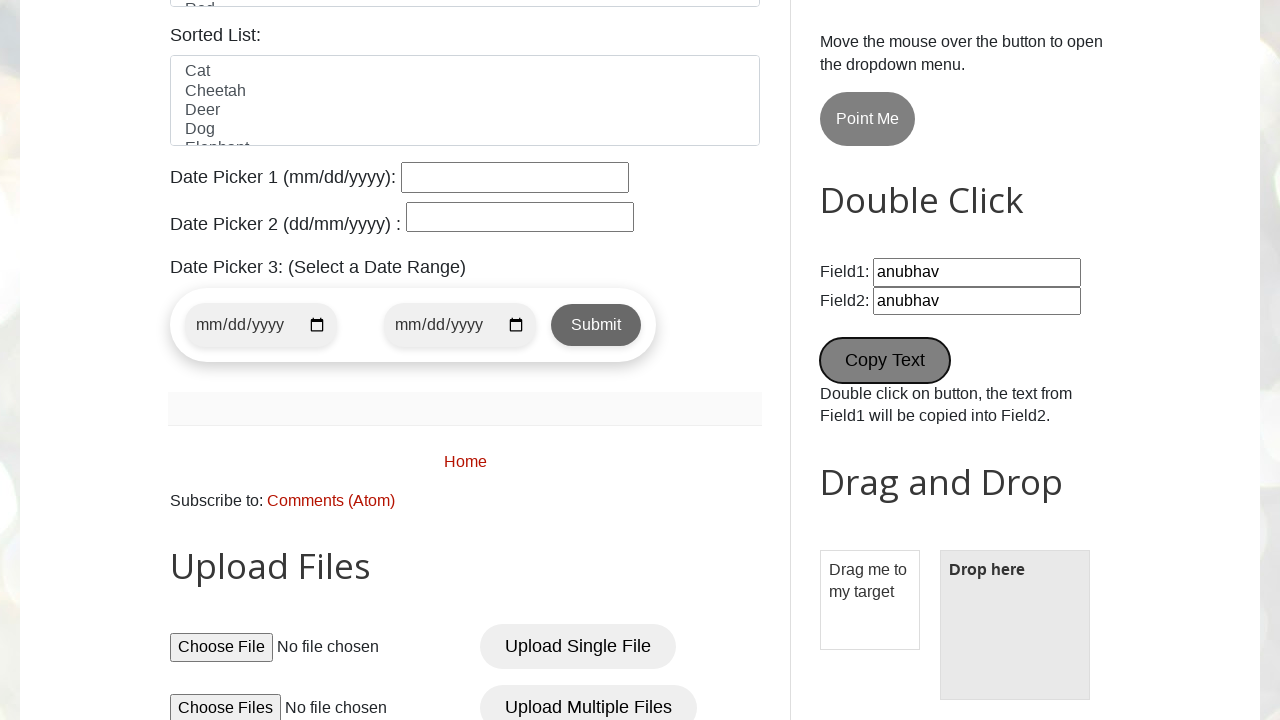

Performed drag and drop operation from draggable to droppable element at (1015, 625)
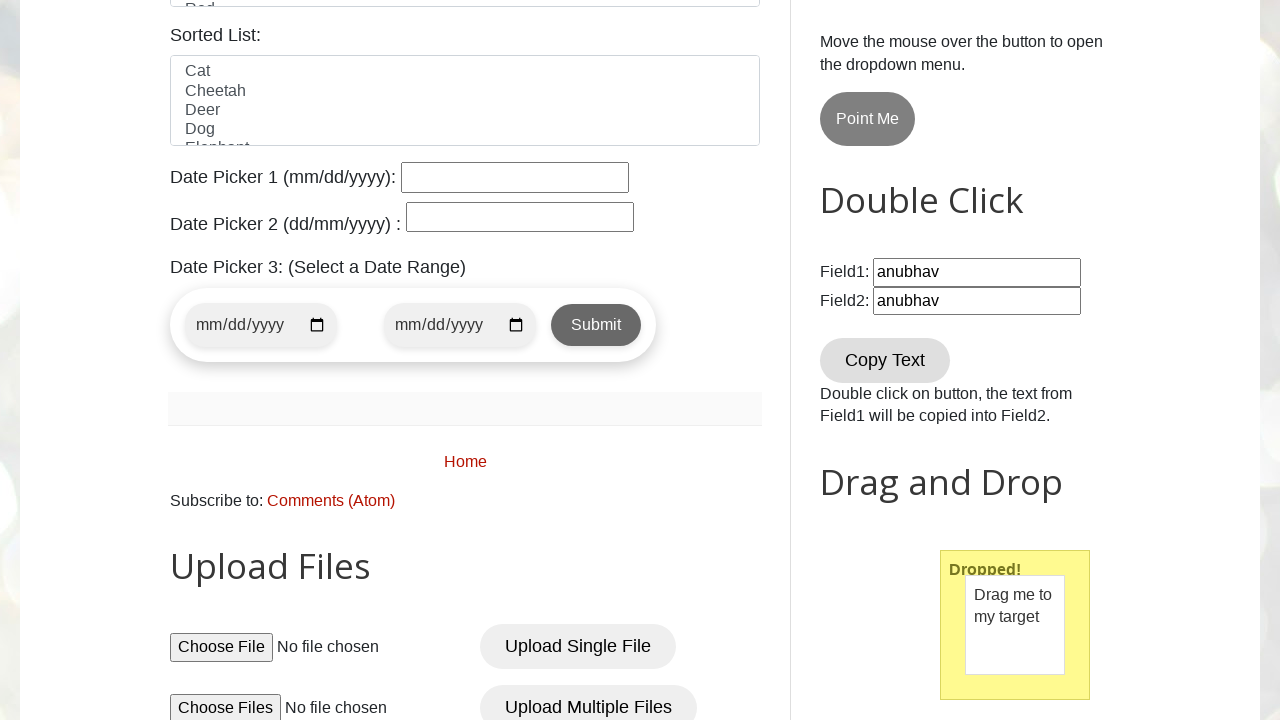

Verified that 'Dropped!' text is visible - drag and drop successful
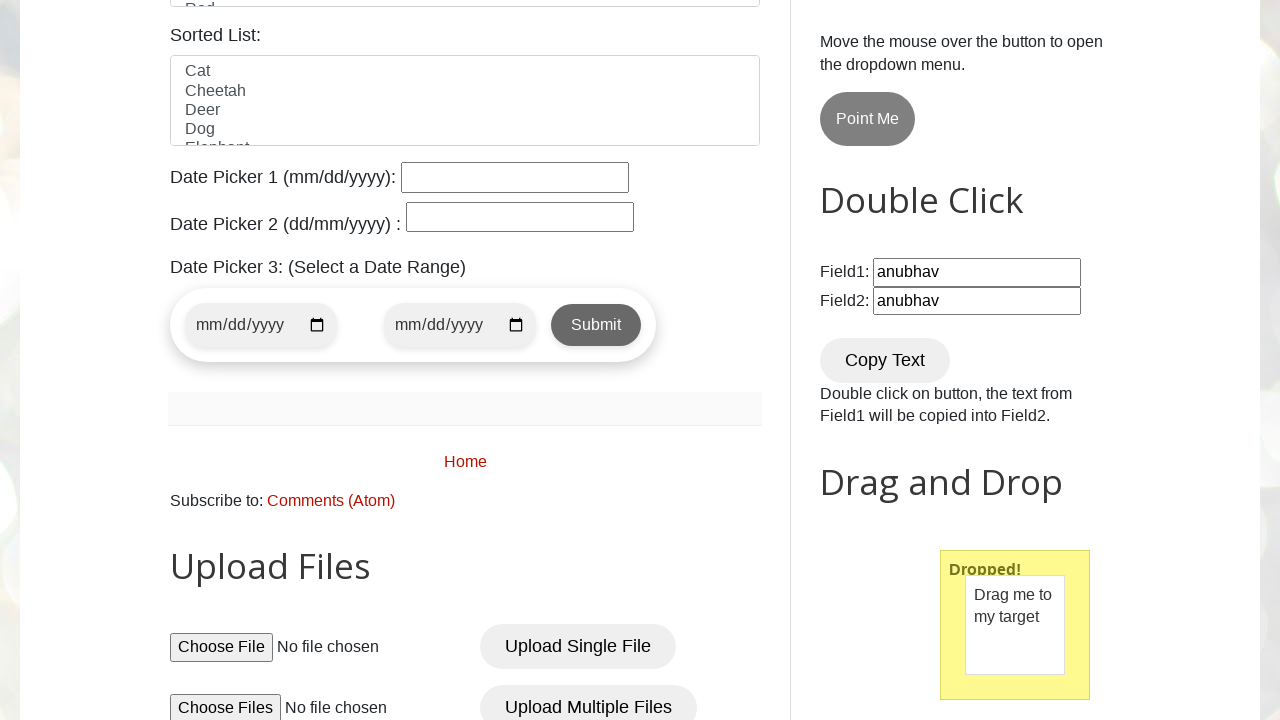

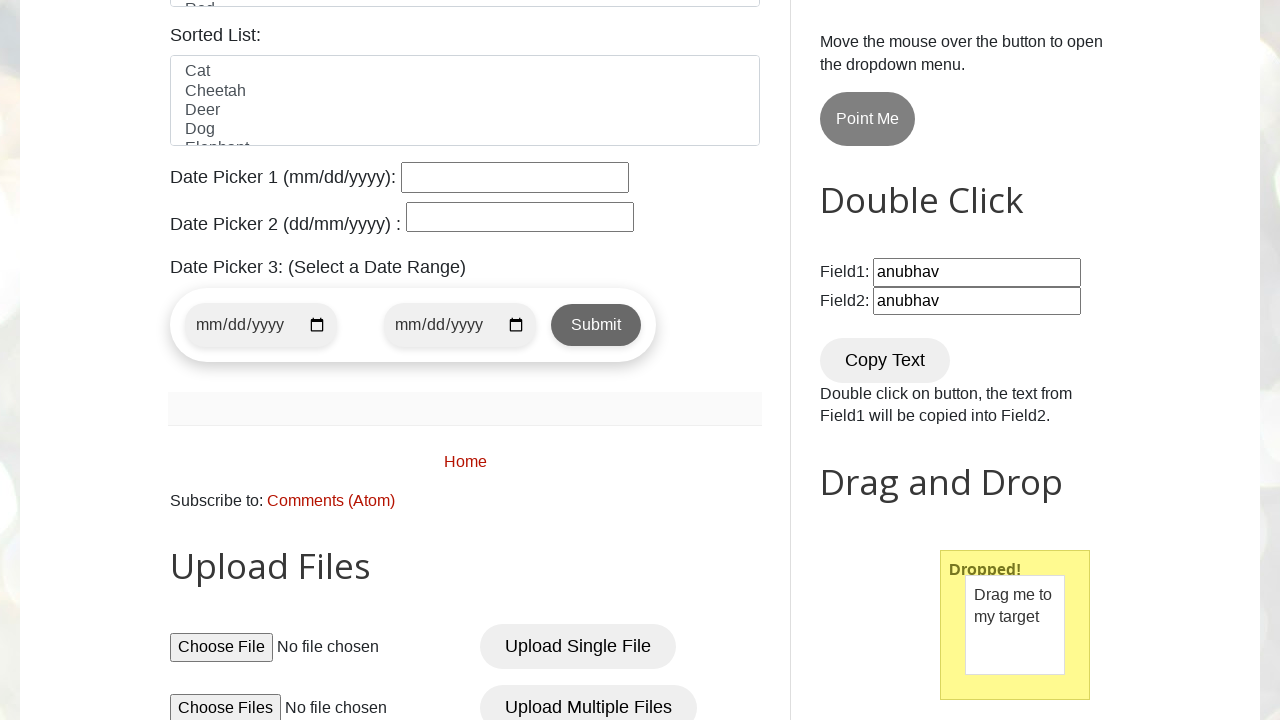